Tests JavaScript alert handling by clicking a button to trigger an alert, reading its text, and accepting it

Starting URL: https://the-internet.herokuapp.com/javascript_alerts

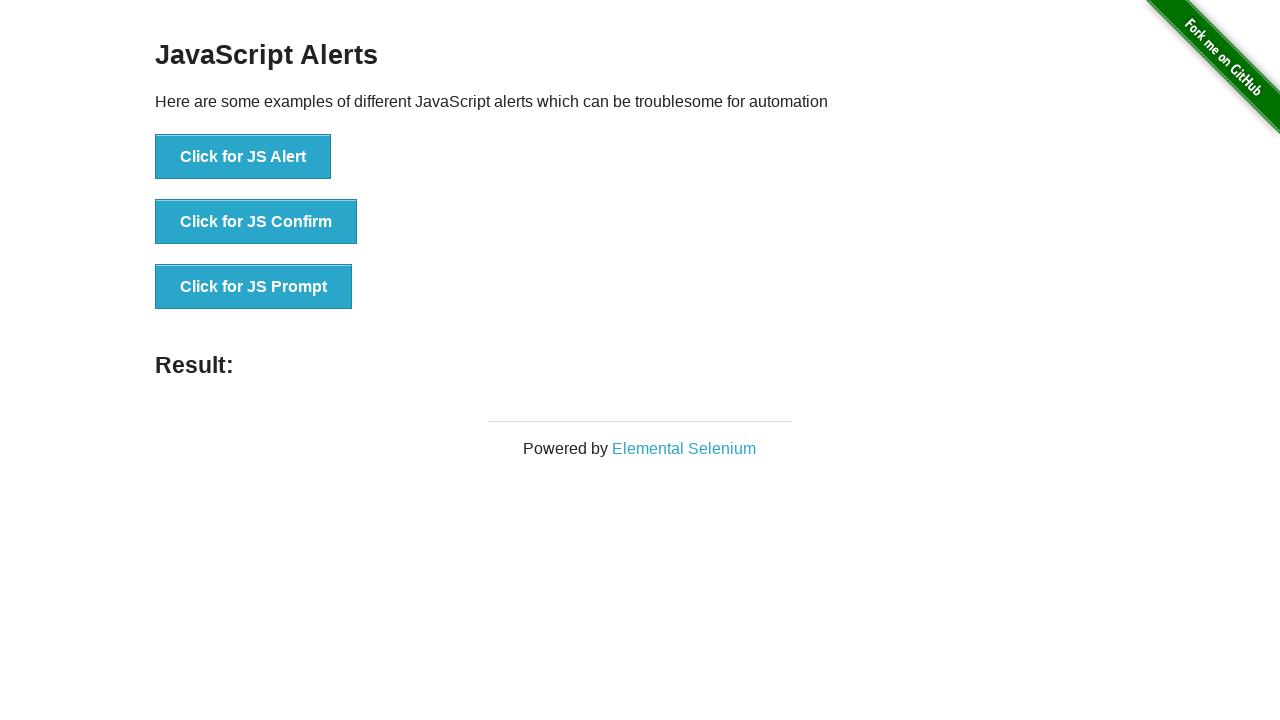

Clicked button to trigger JavaScript alert at (243, 157) on xpath=//button[text()='Click for JS Alert']
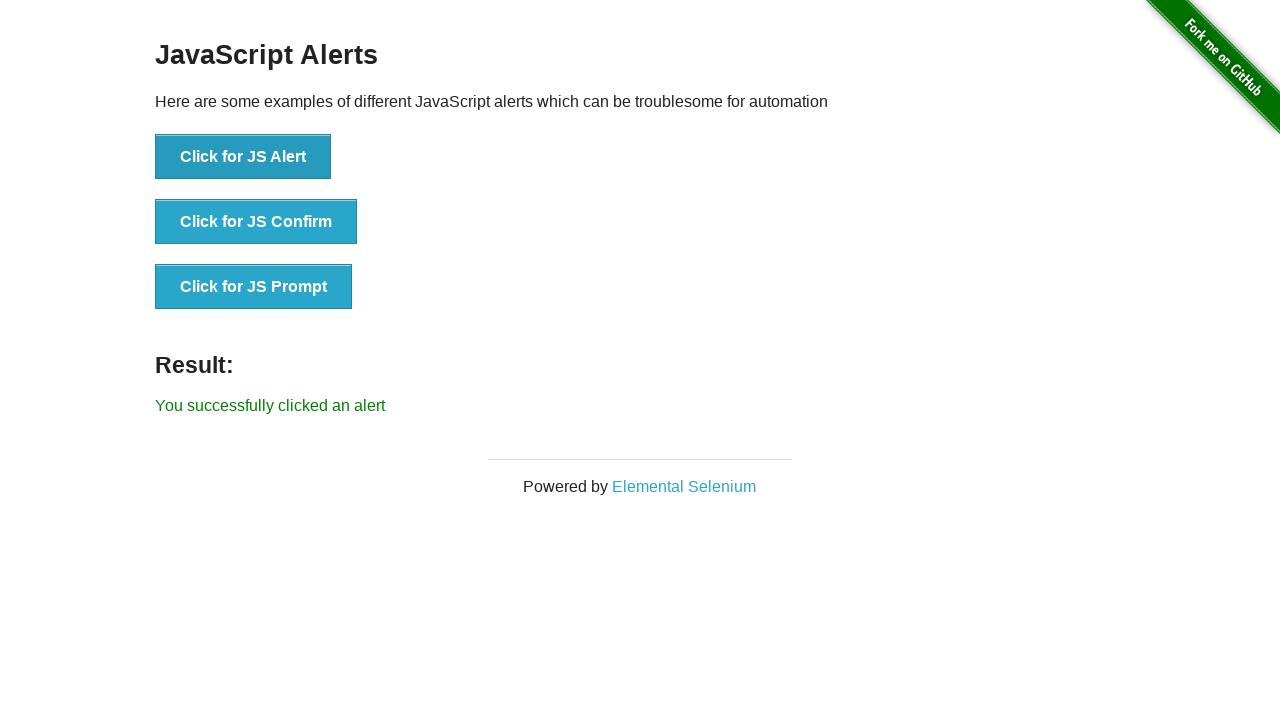

Set up dialog handler to accept alerts
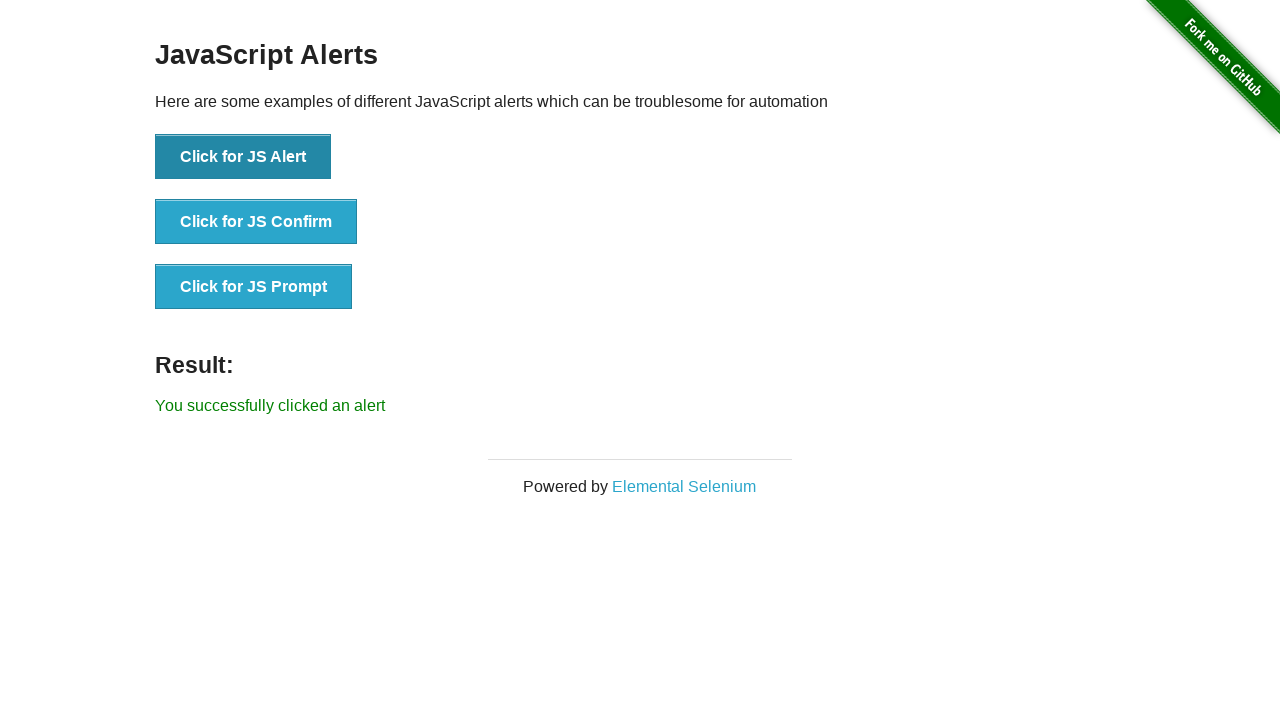

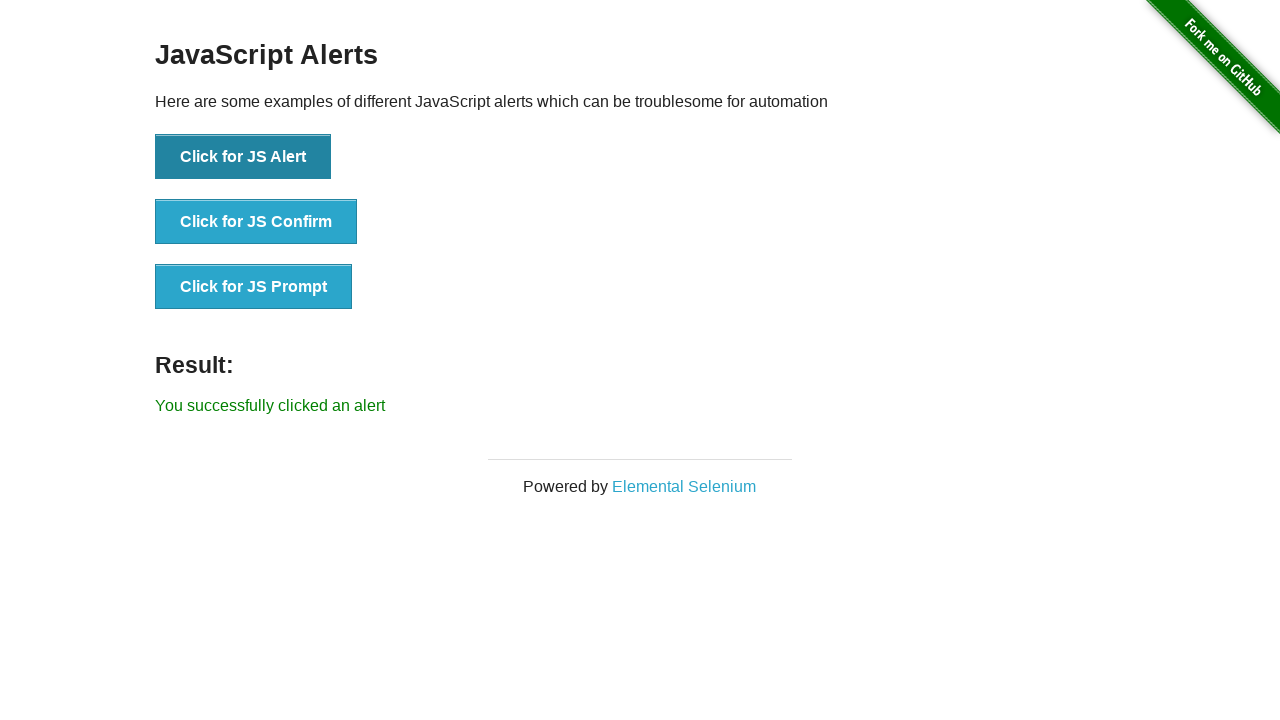